Navigates to the Elements menu and opens the Text Box exercise, then verifies the page header

Starting URL: https://demoqa.com/

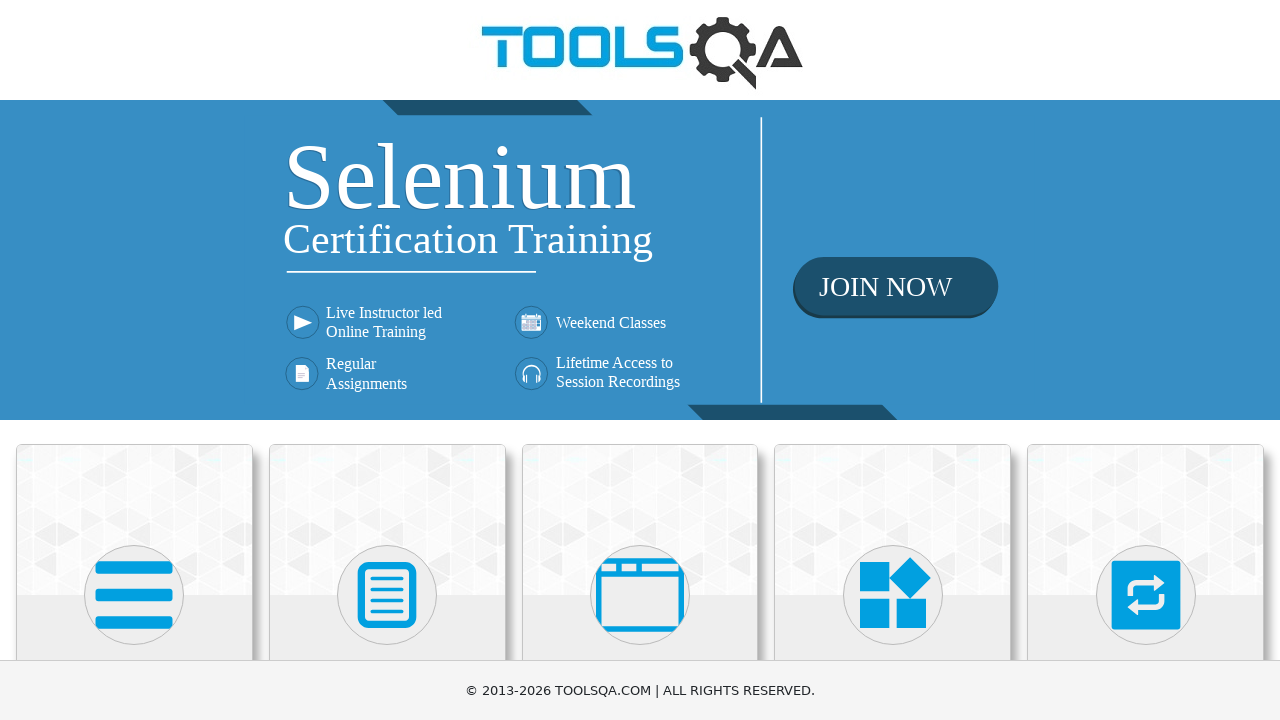

Clicked on Elements menu at (134, 360) on text=Elements
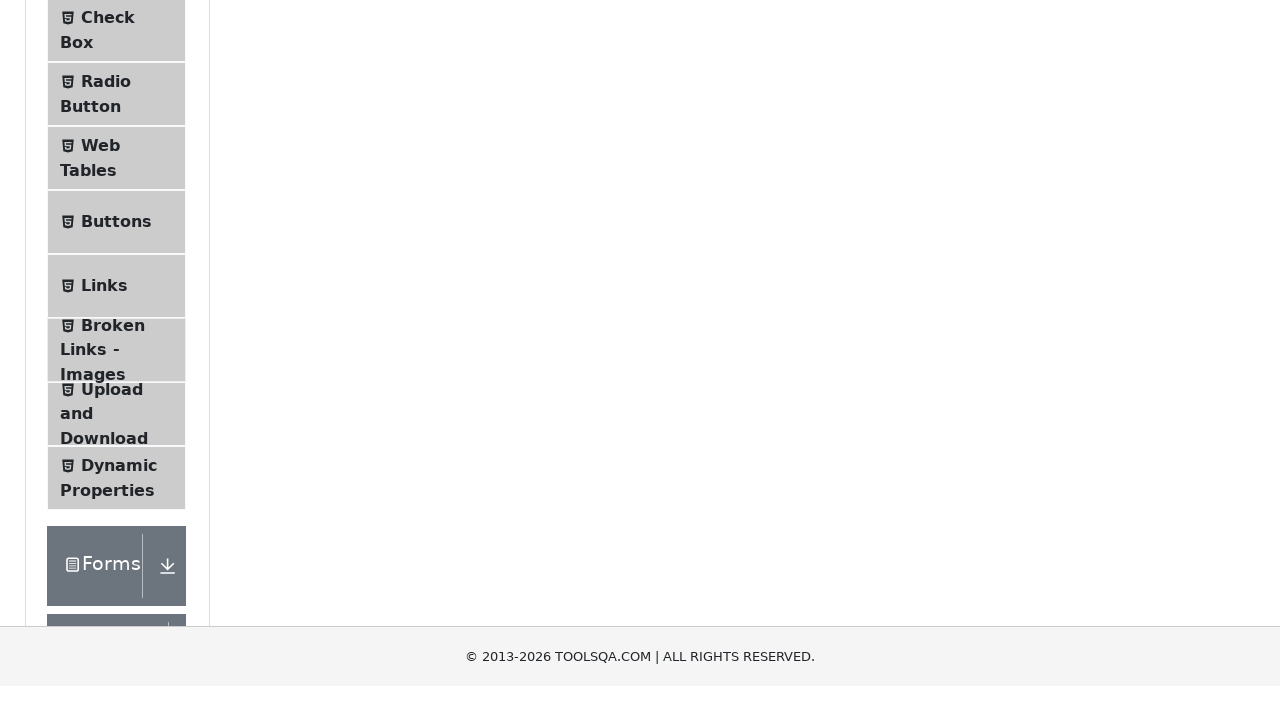

Clicked on Text Box exercise in sidebar at (119, 261) on text=Text Box
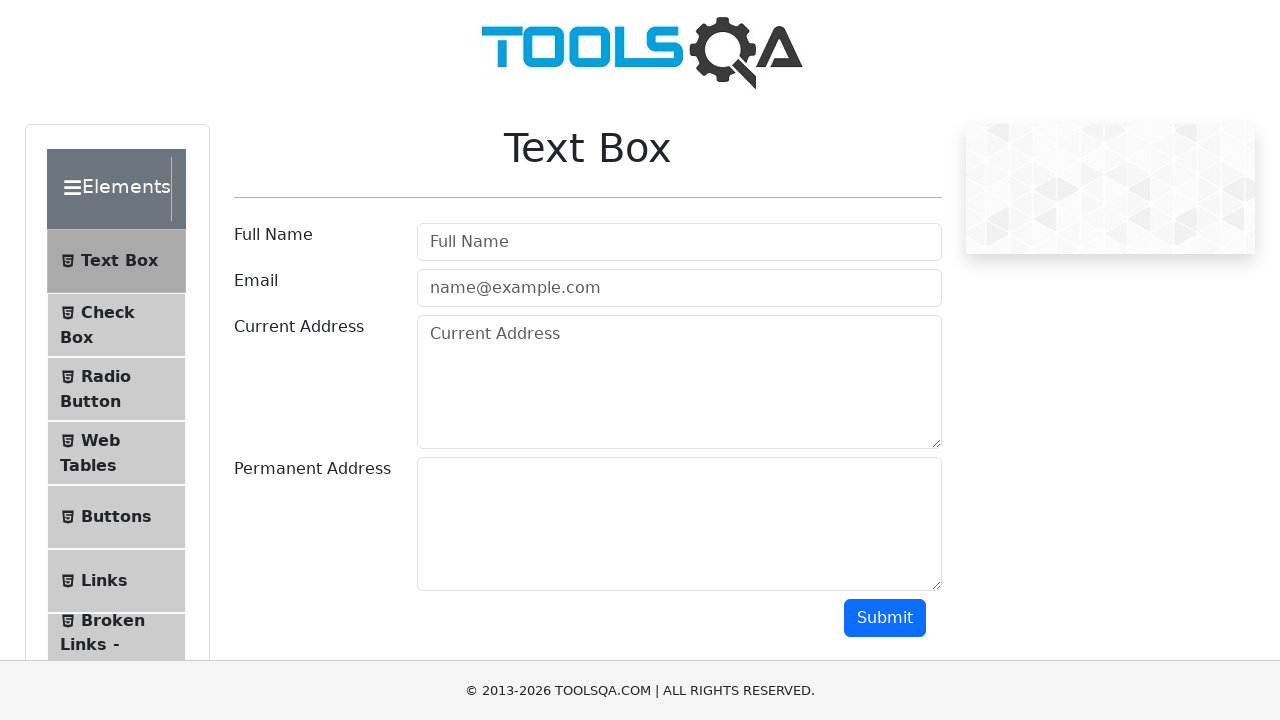

Verified Text Box page header is displayed
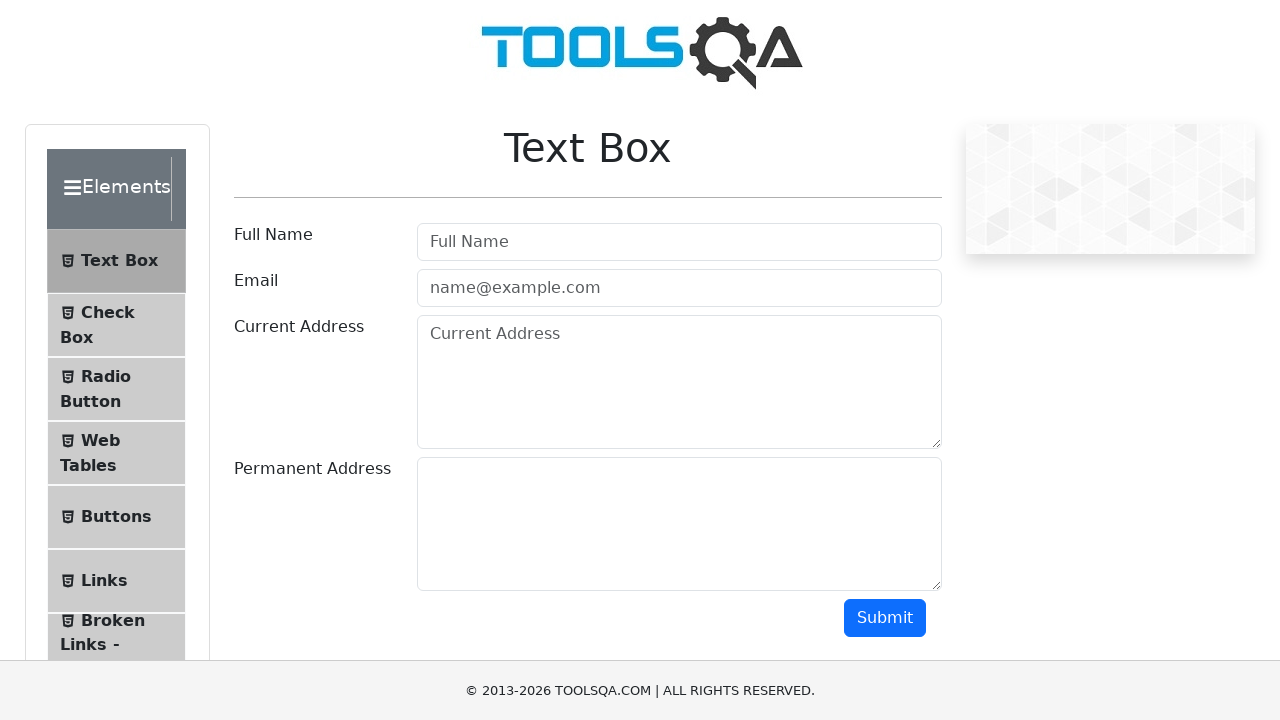

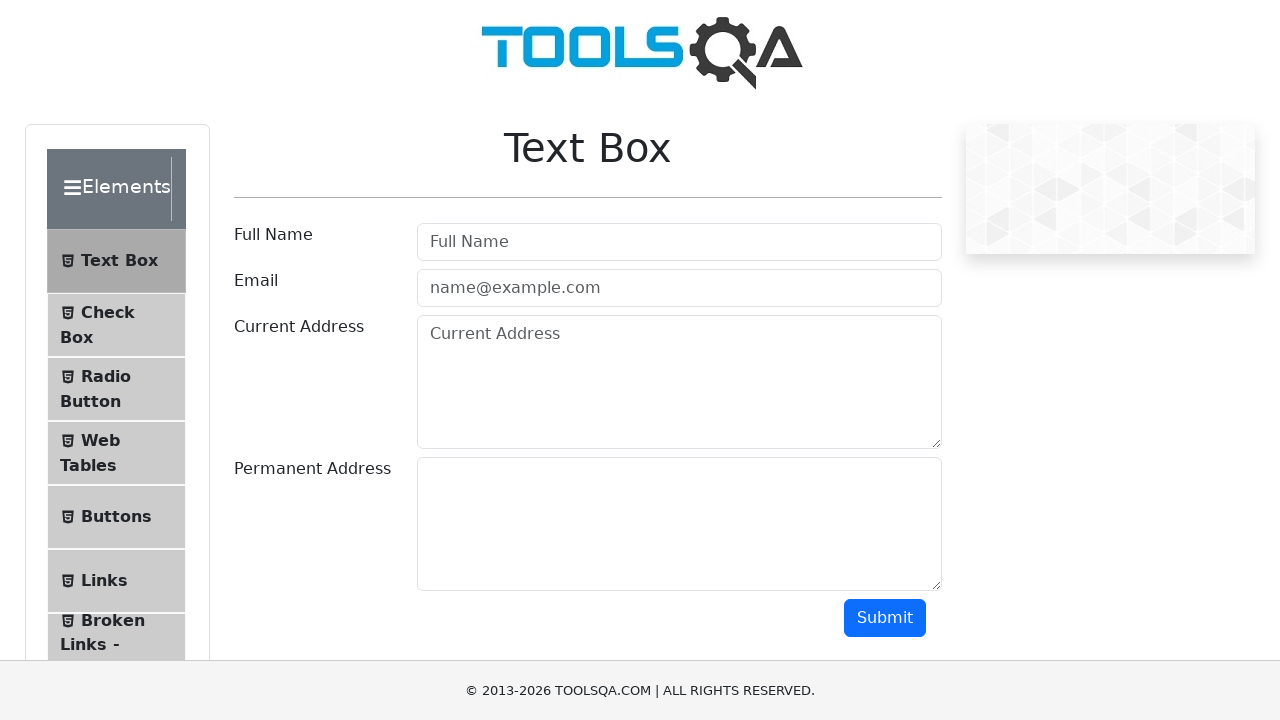